Tests drag and drop functionality by dragging an element from one location and dropping it into a target area

Starting URL: https://jqueryui.com/droppable/

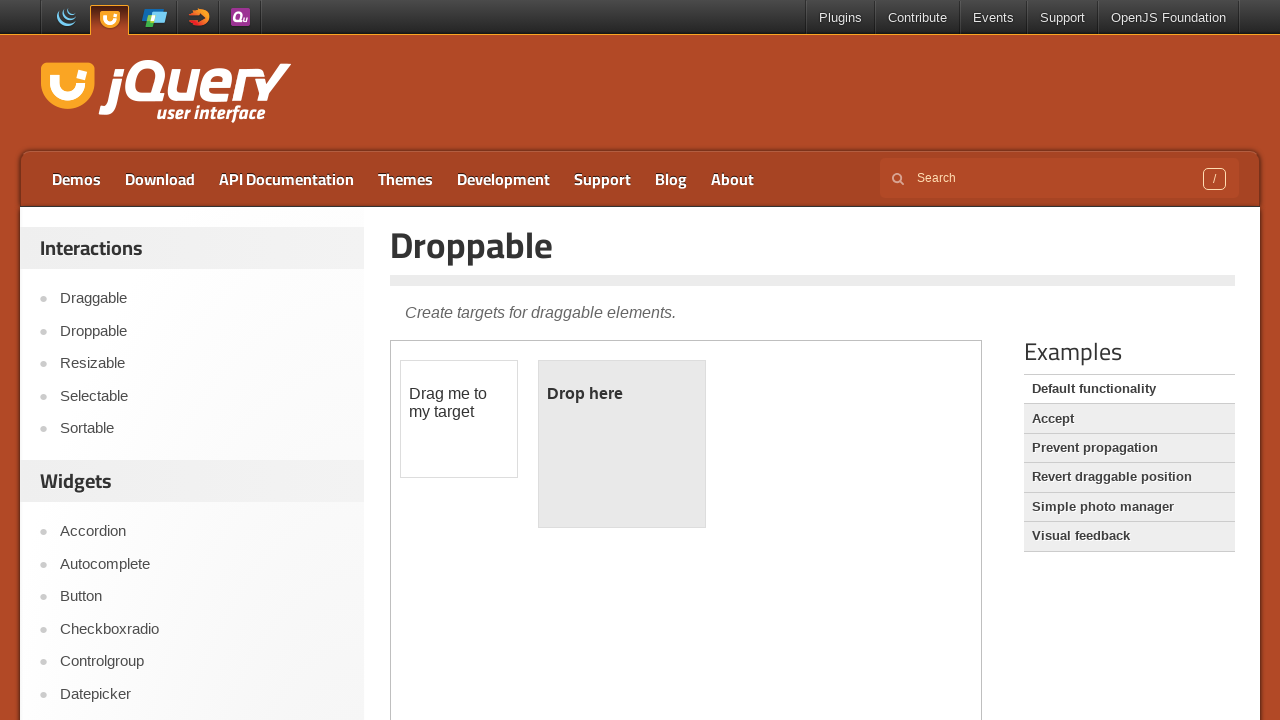

Navigated to jQuery UI droppable demo page
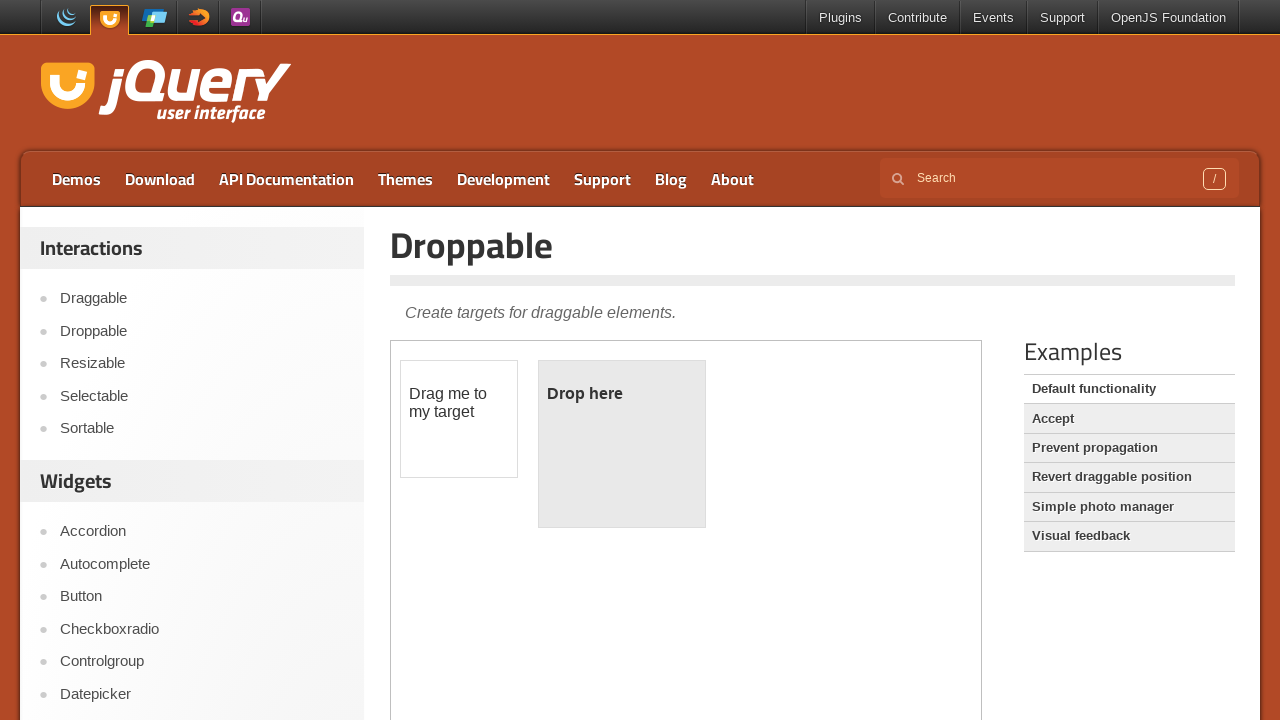

Located iframe containing drag and drop demo
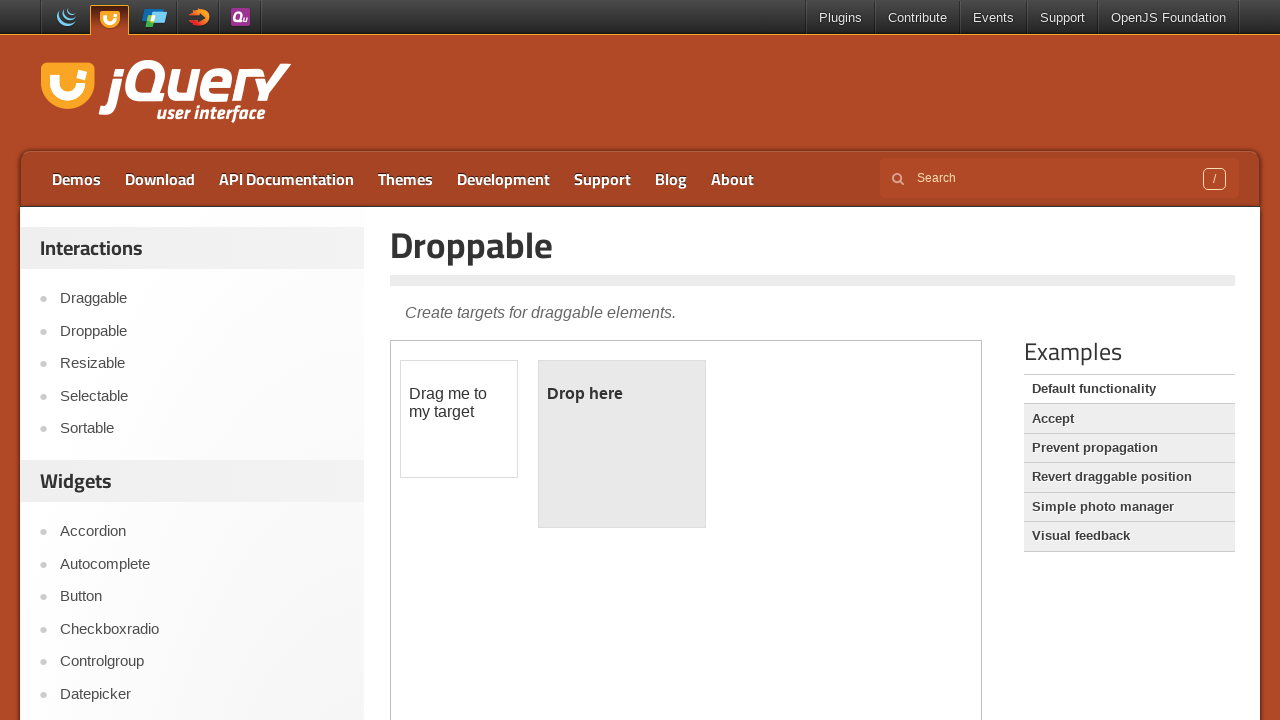

Located draggable element
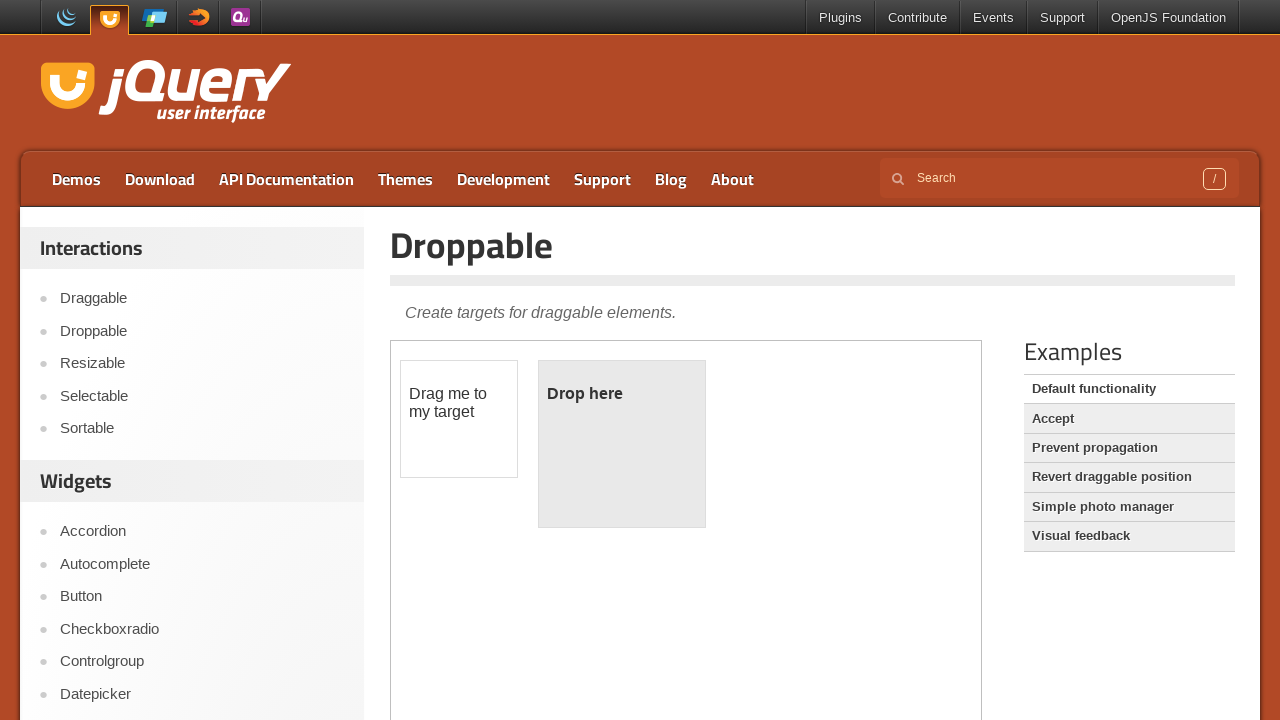

Located droppable target area
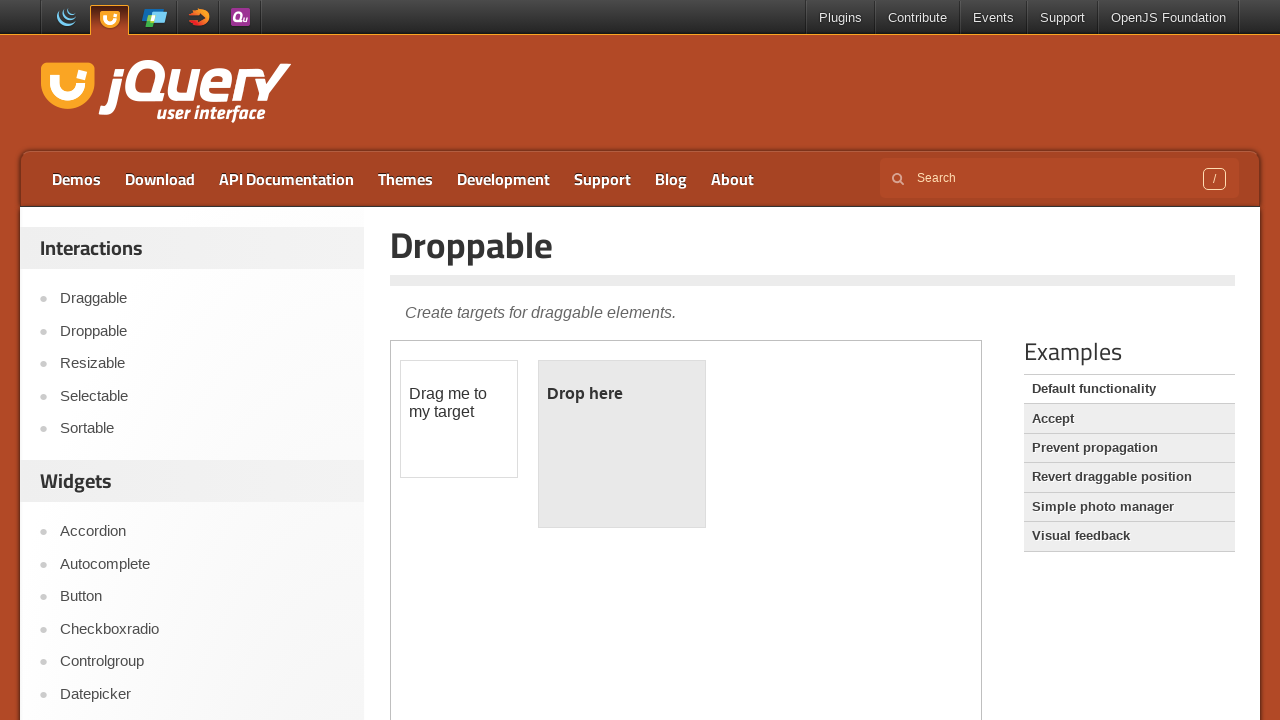

Dragged element to droppable target area at (622, 444)
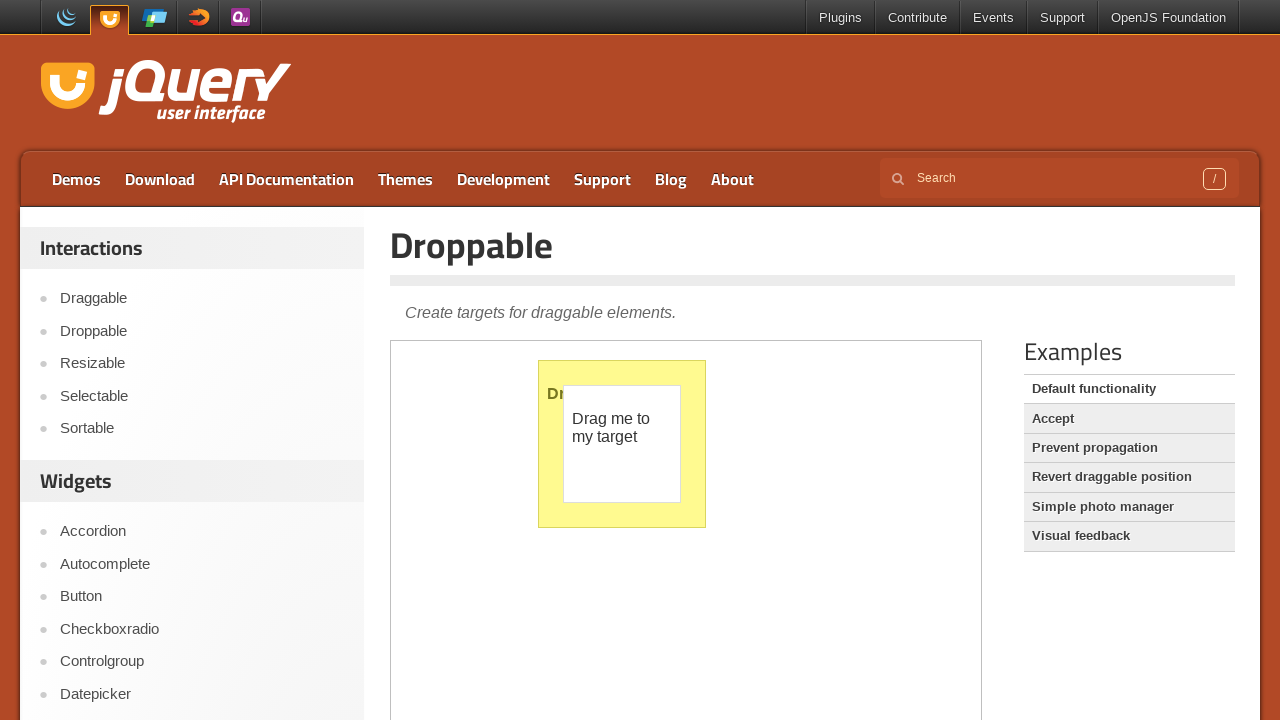

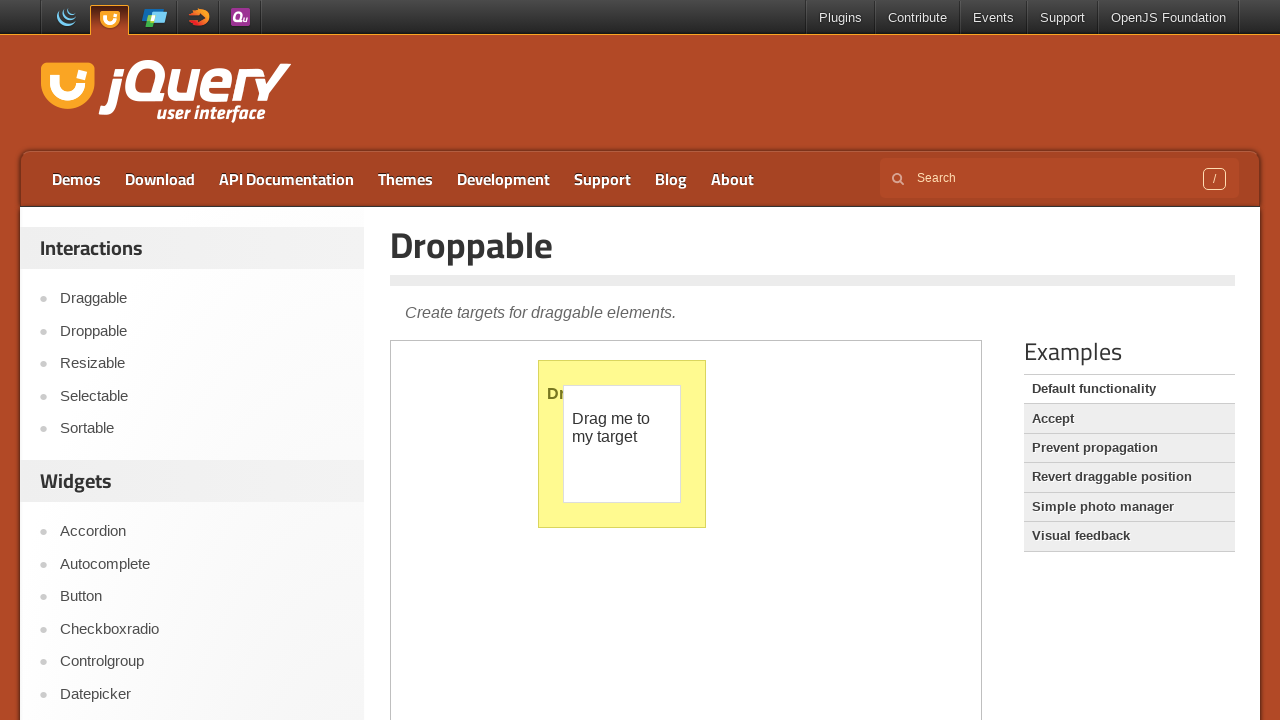